Tests adding a Samsung Galaxy S6 phone to the cart from the Phones category and verifies it appears in the cart page.

Starting URL: https://www.demoblaze.com/

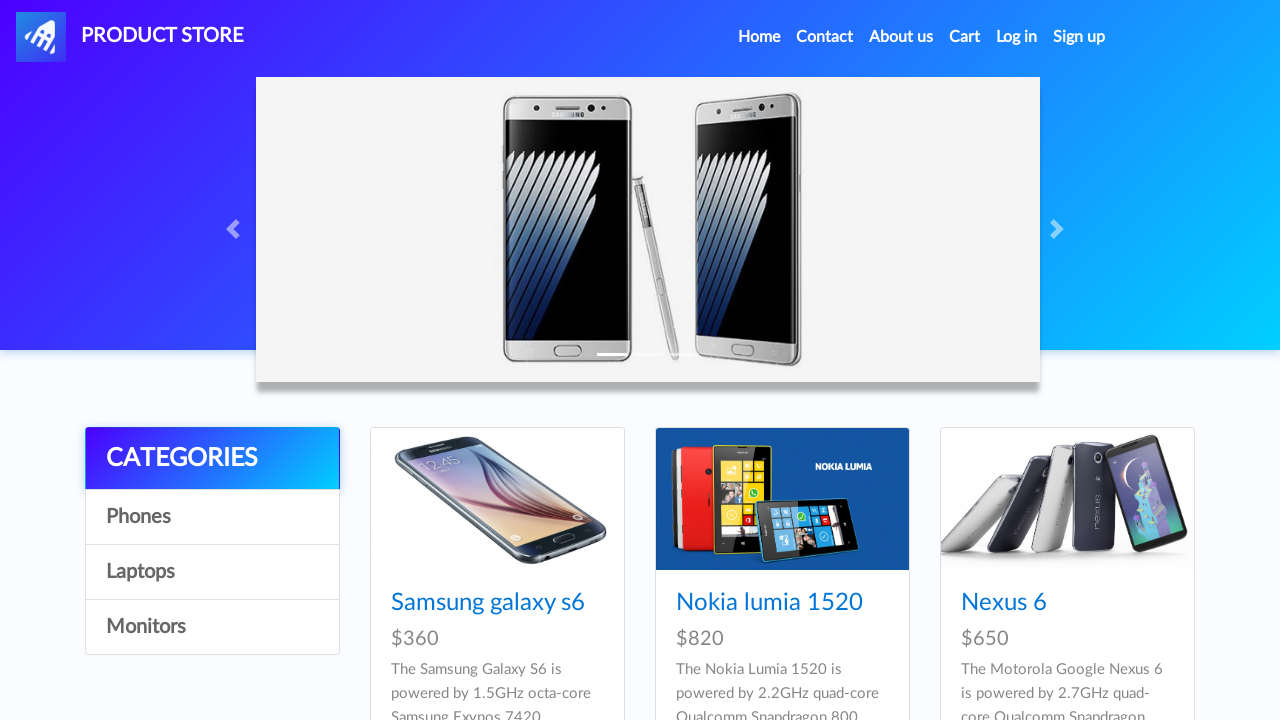

Clicked on Phones category at (212, 517) on text=Phones
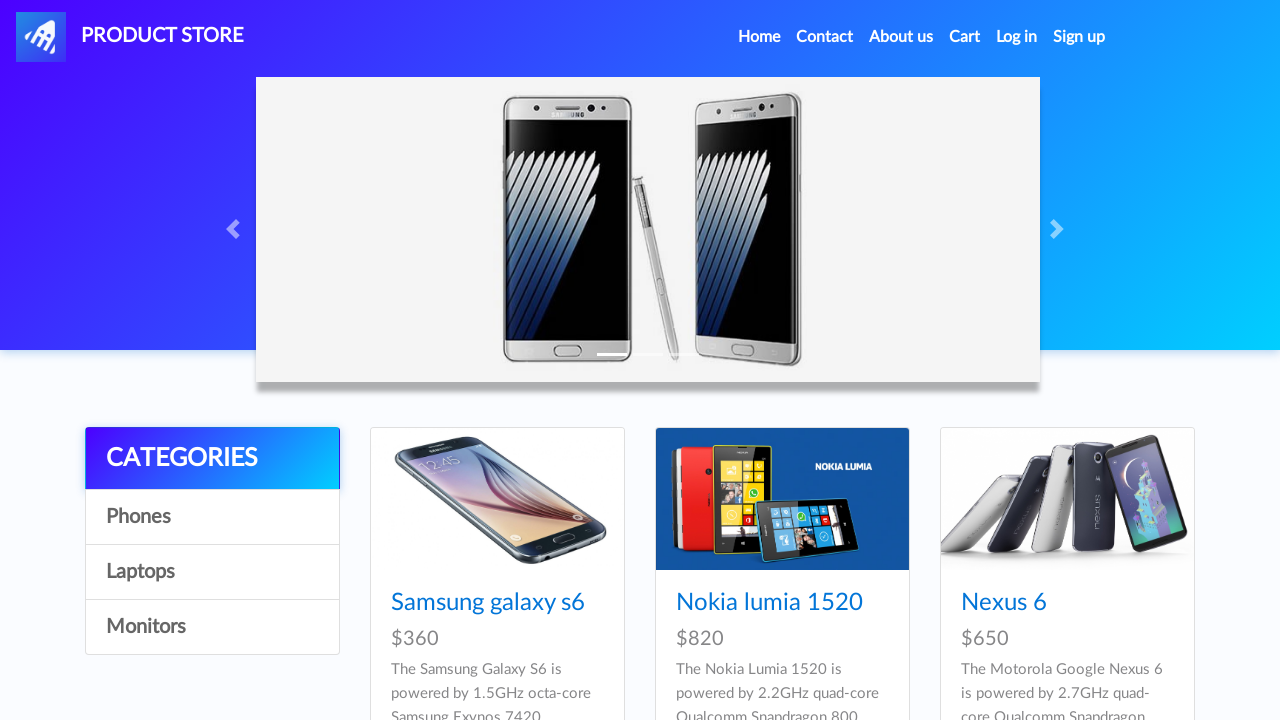

Clicked on Samsung Galaxy S6 product link at (488, 603) on a.hrefch >> internal:has-text="Samsung galaxy s6"i
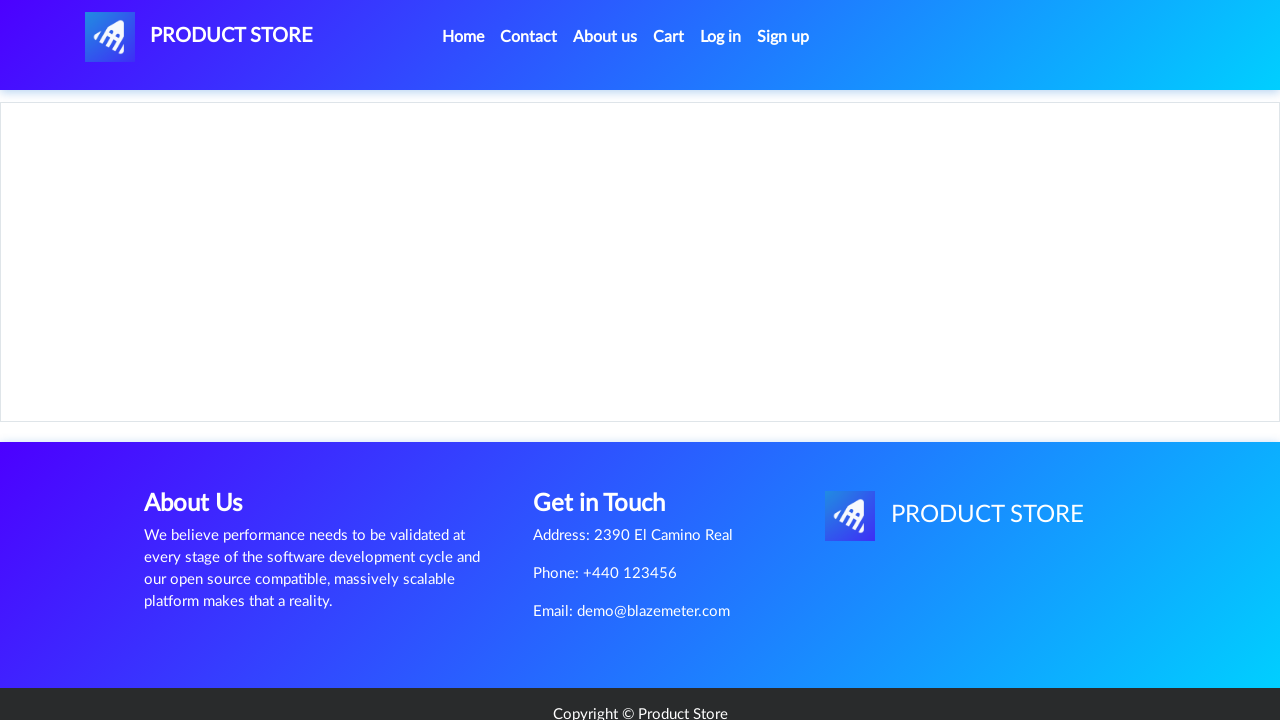

Product page loaded with Samsung Galaxy S6 header visible
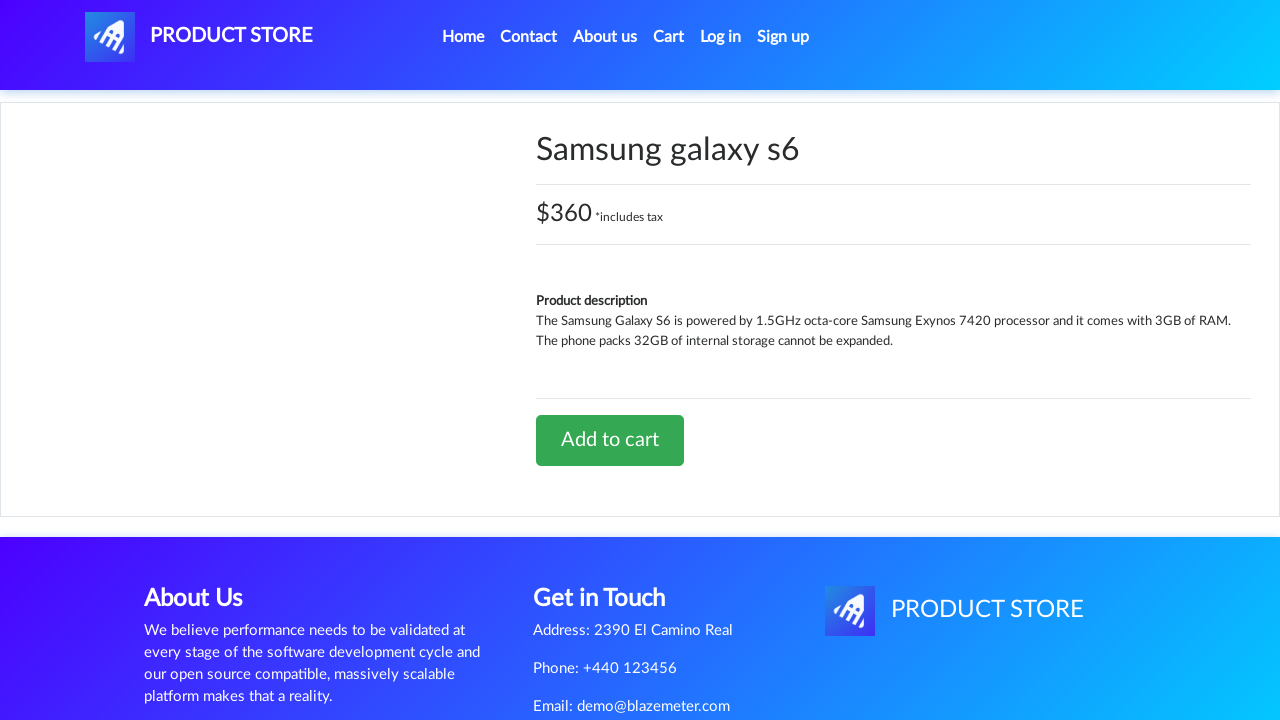

Add to cart button appeared
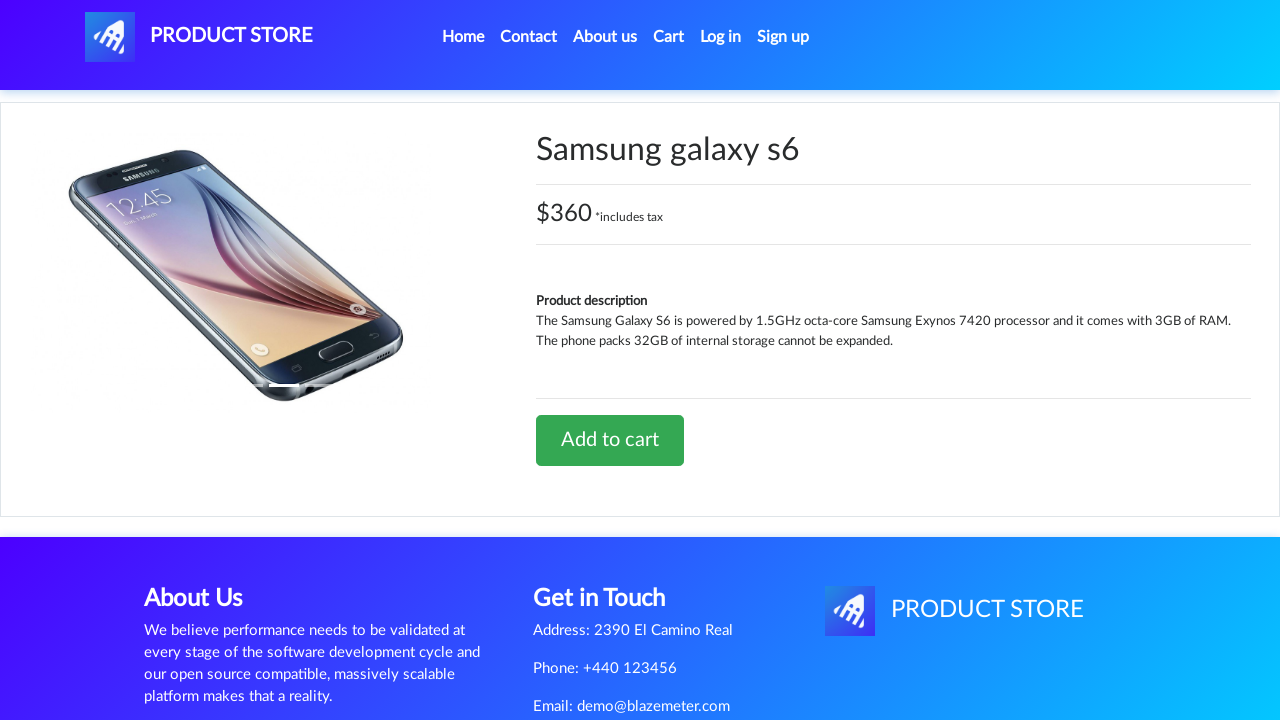

Clicked Add to cart button at (610, 440) on internal:text="Add to cart"i
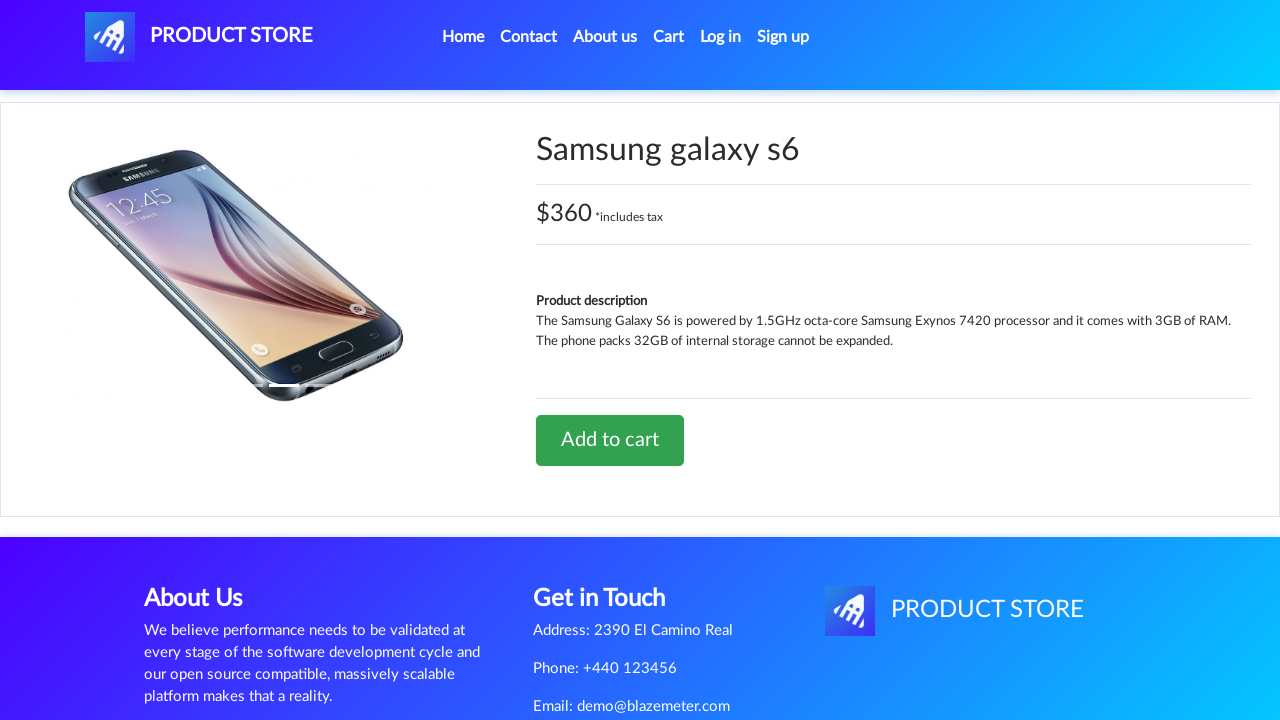

Clicked on Cart navigation link at (669, 37) on a.nav-link >> internal:has-text="Cart"i
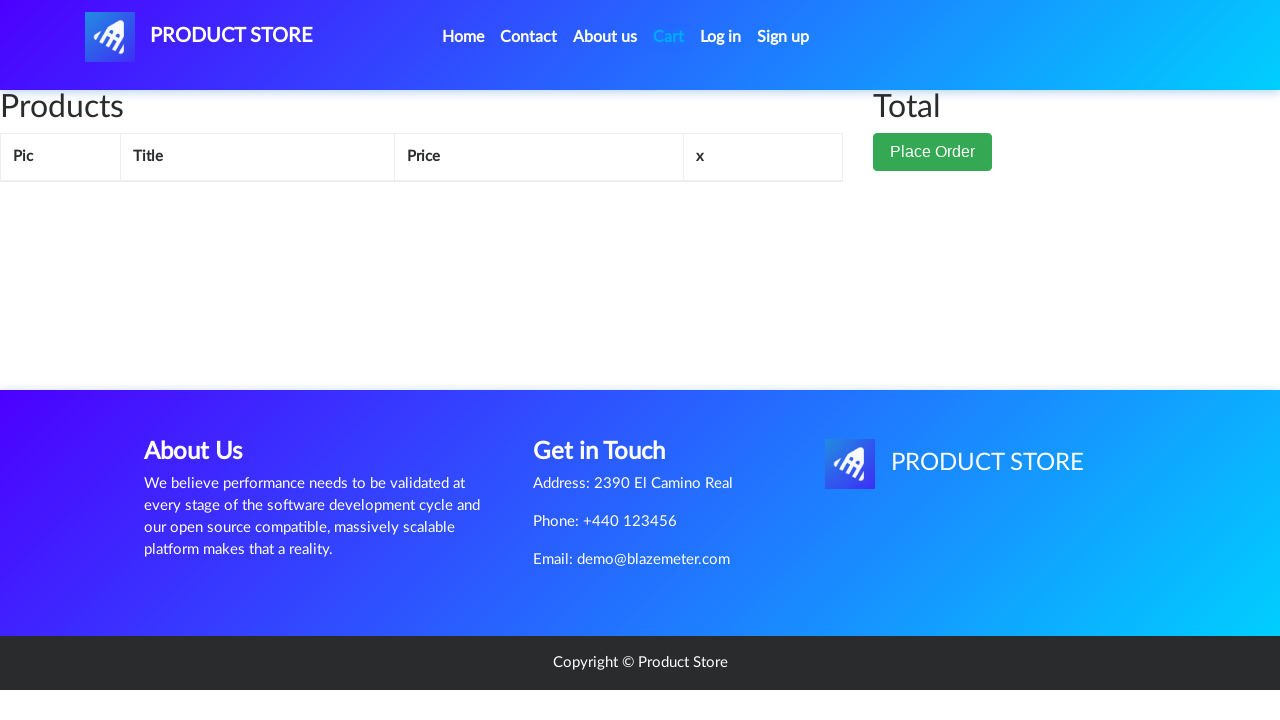

Verified Samsung Galaxy S6 is visible in cart page
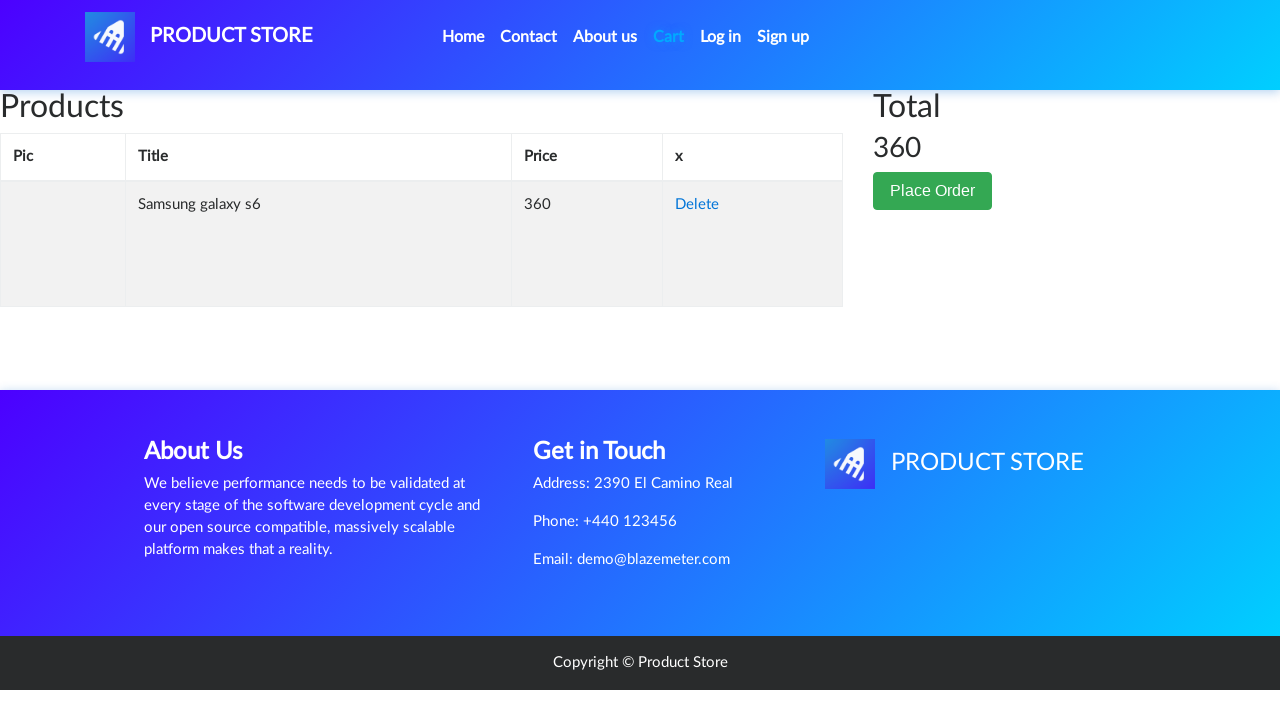

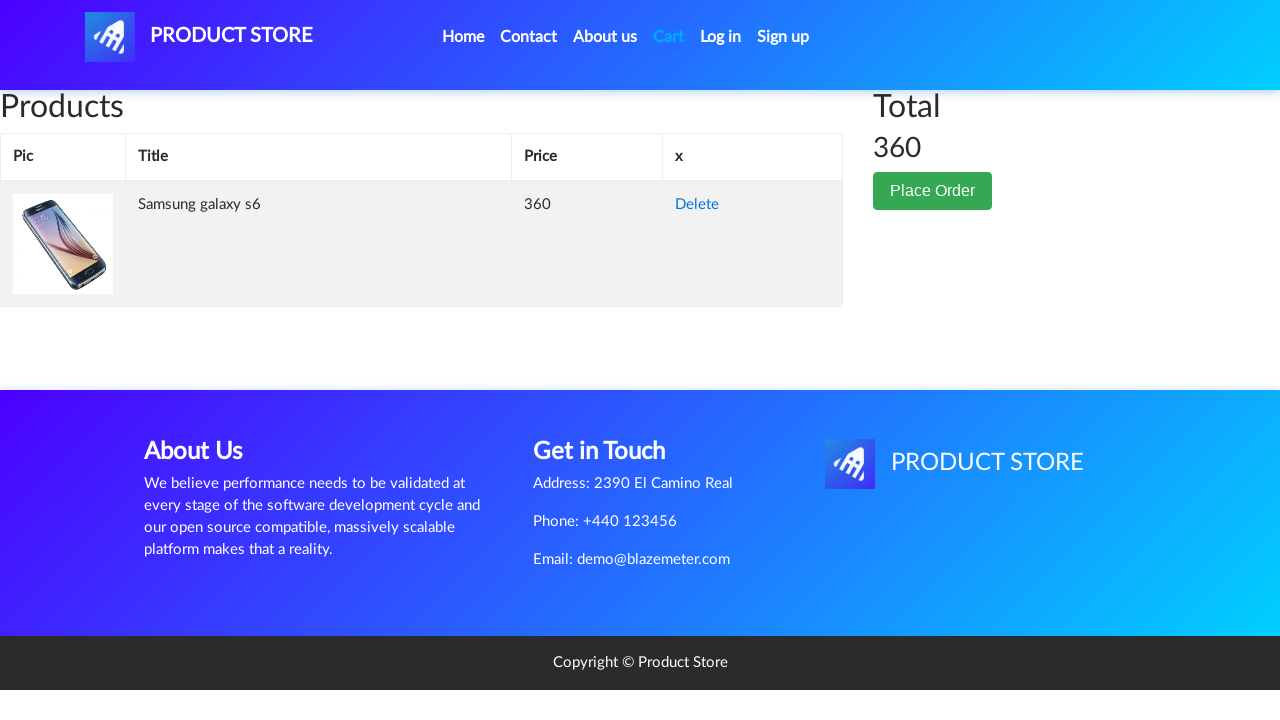